Tests basic browser window operations on the APSRTC online booking website by maximizing and minimizing the browser window, then verifying the page loads correctly by checking the title and URL.

Starting URL: https://www.apsrtconline.in/oprs-web/guest/home.do?h=1

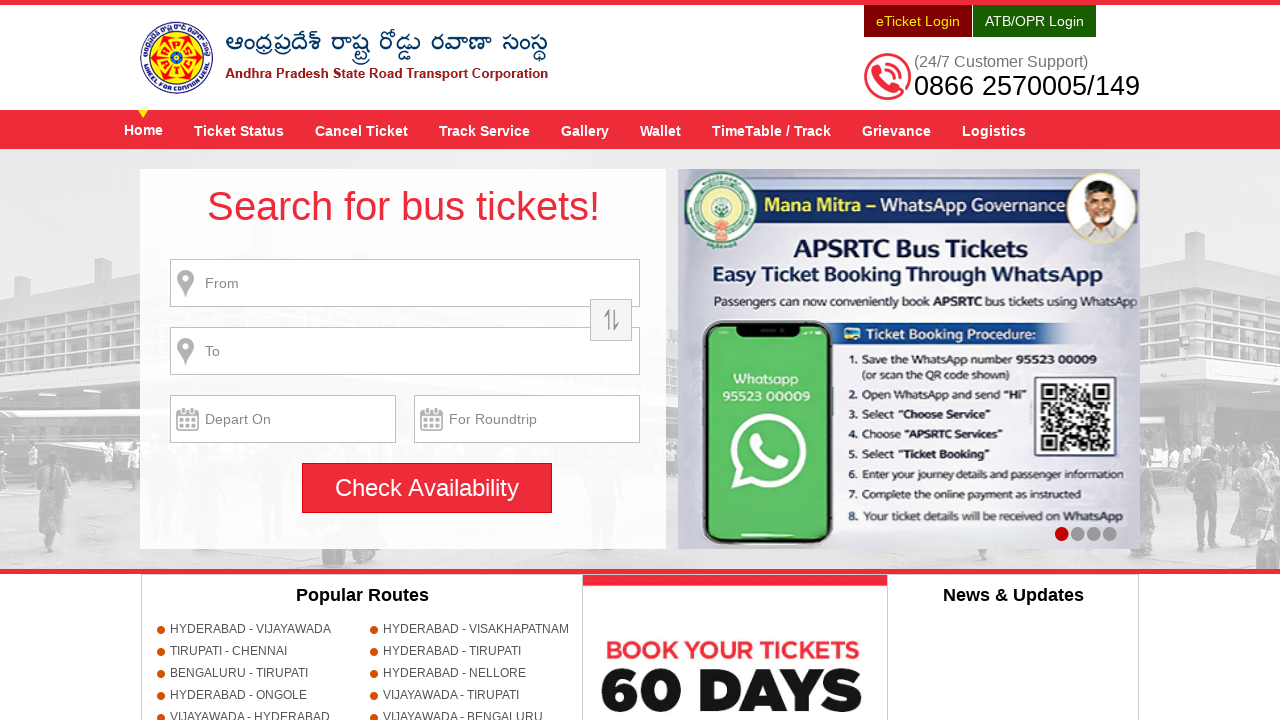

Maximized browser window to 1920x1080
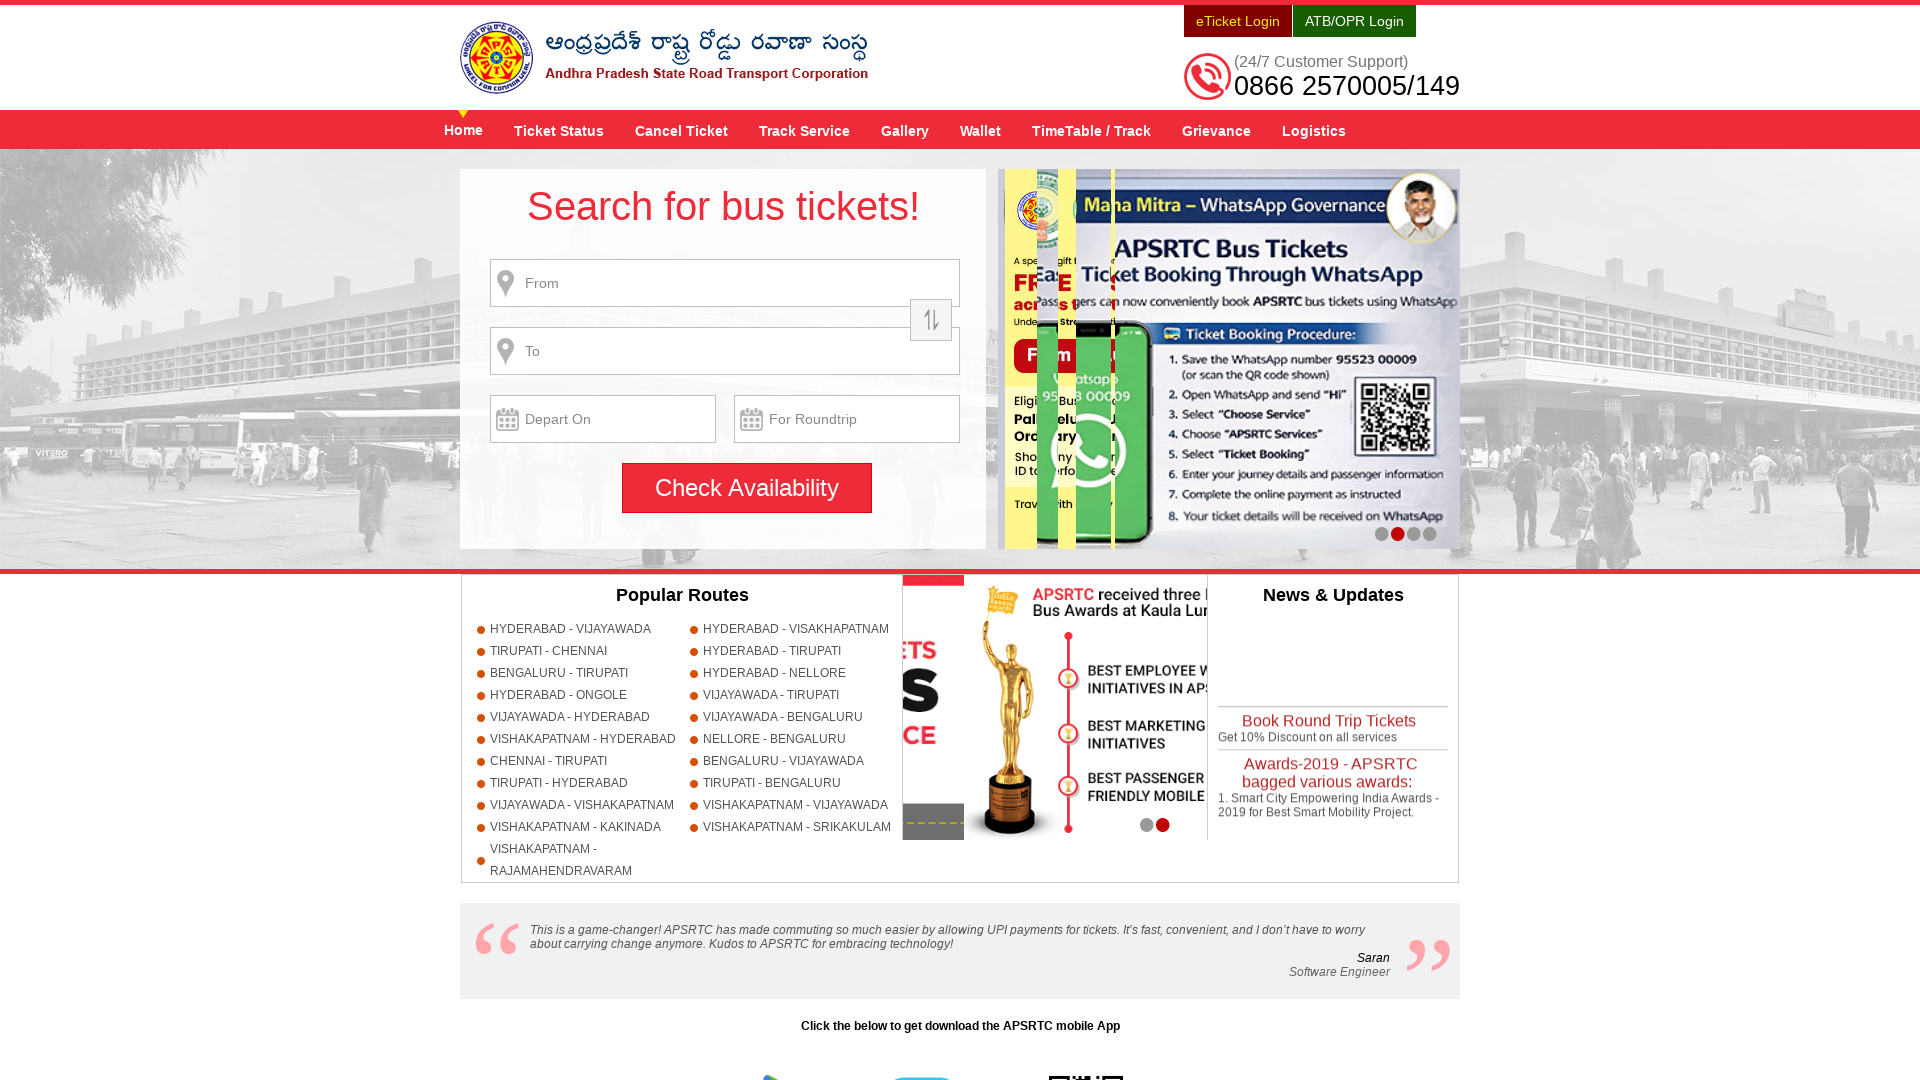

Waited for page to load (domcontentloaded state)
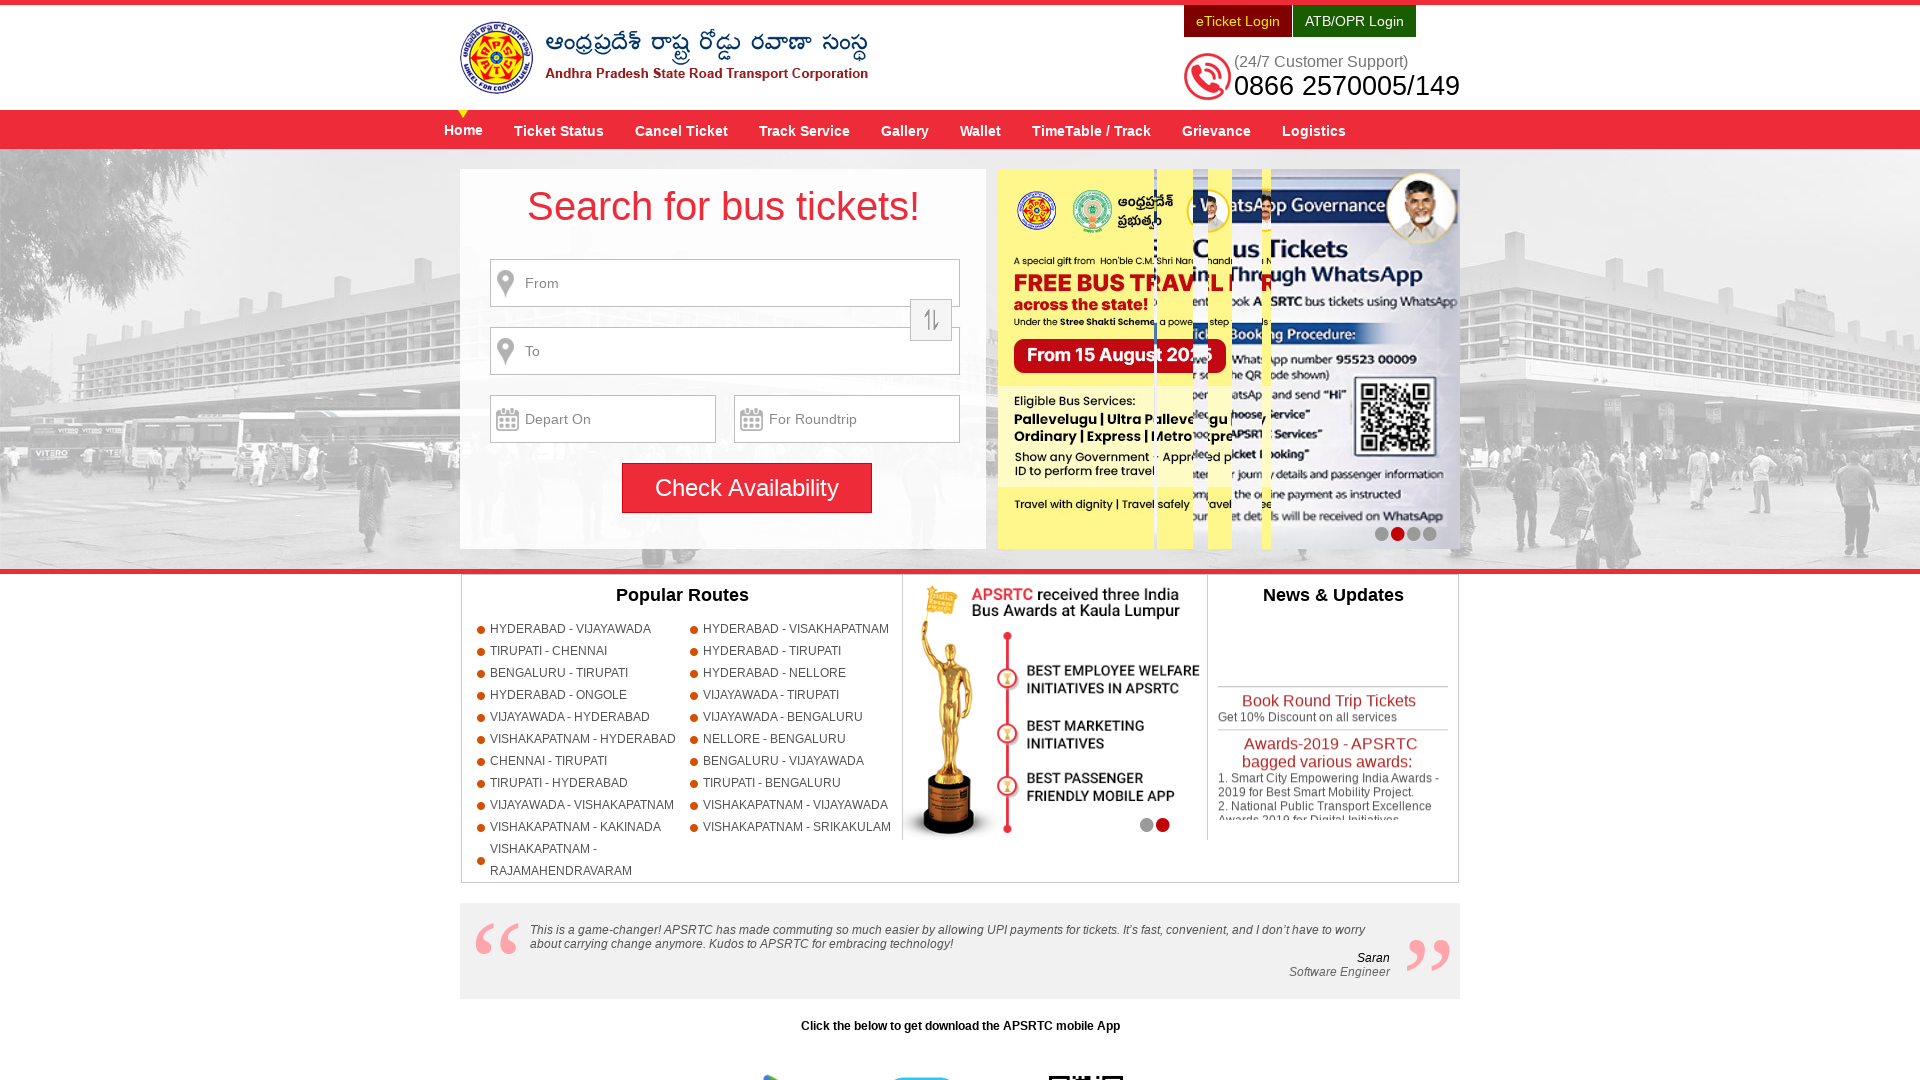

Minimized browser window to 800x600
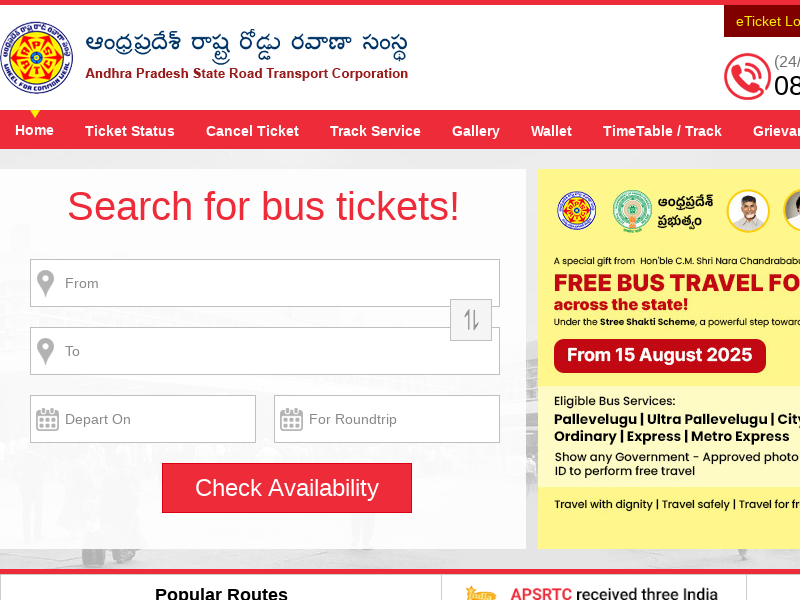

Retrieved page title: APSRTC Official Website for Online Bus Ticket Booking - APSRTConline.in
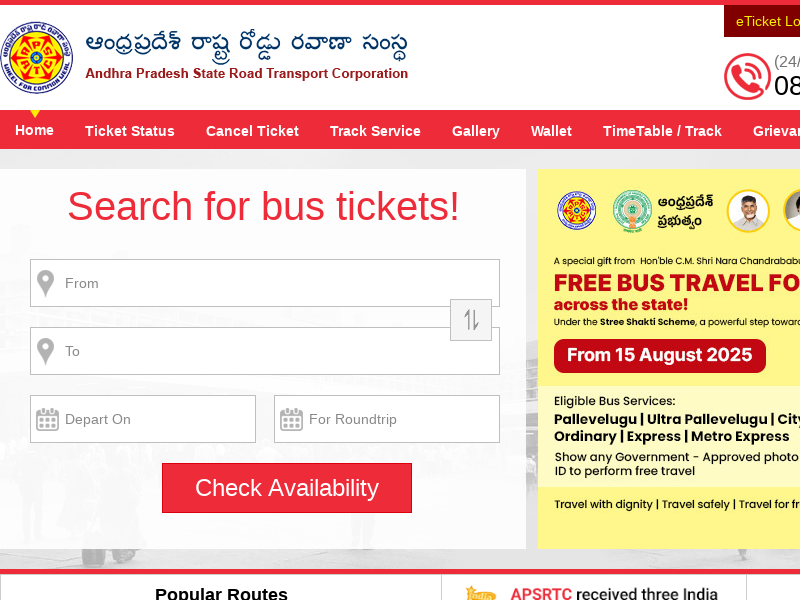

Retrieved current URL: https://www.apsrtconline.in/oprs-web/guest/home.do?h=1
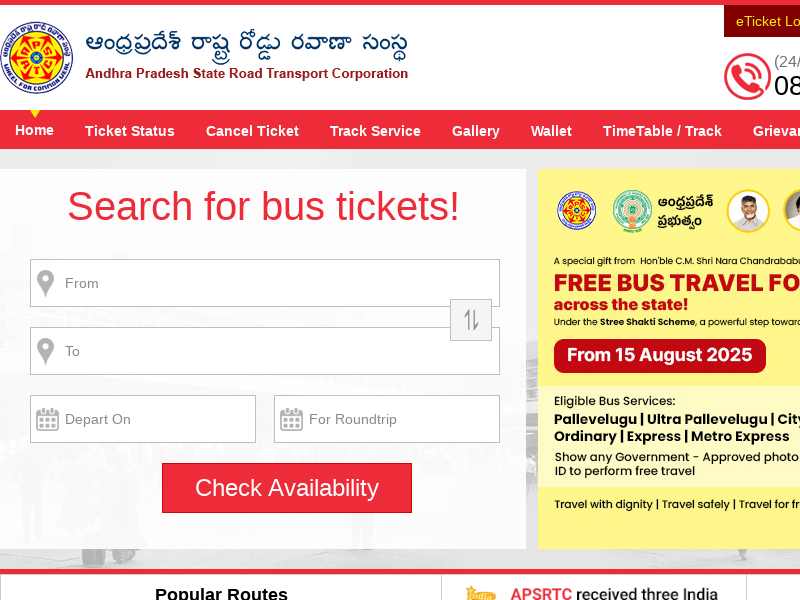

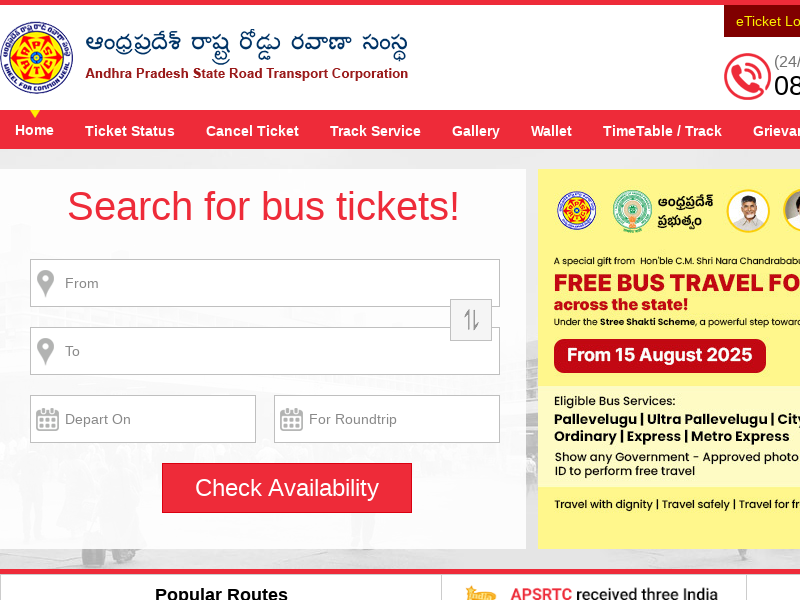